Tests a dropdown selection form by reading two numbers, calculating their sum, and selecting the result from a dropdown menu

Starting URL: http://suninjuly.github.io/selects1.html

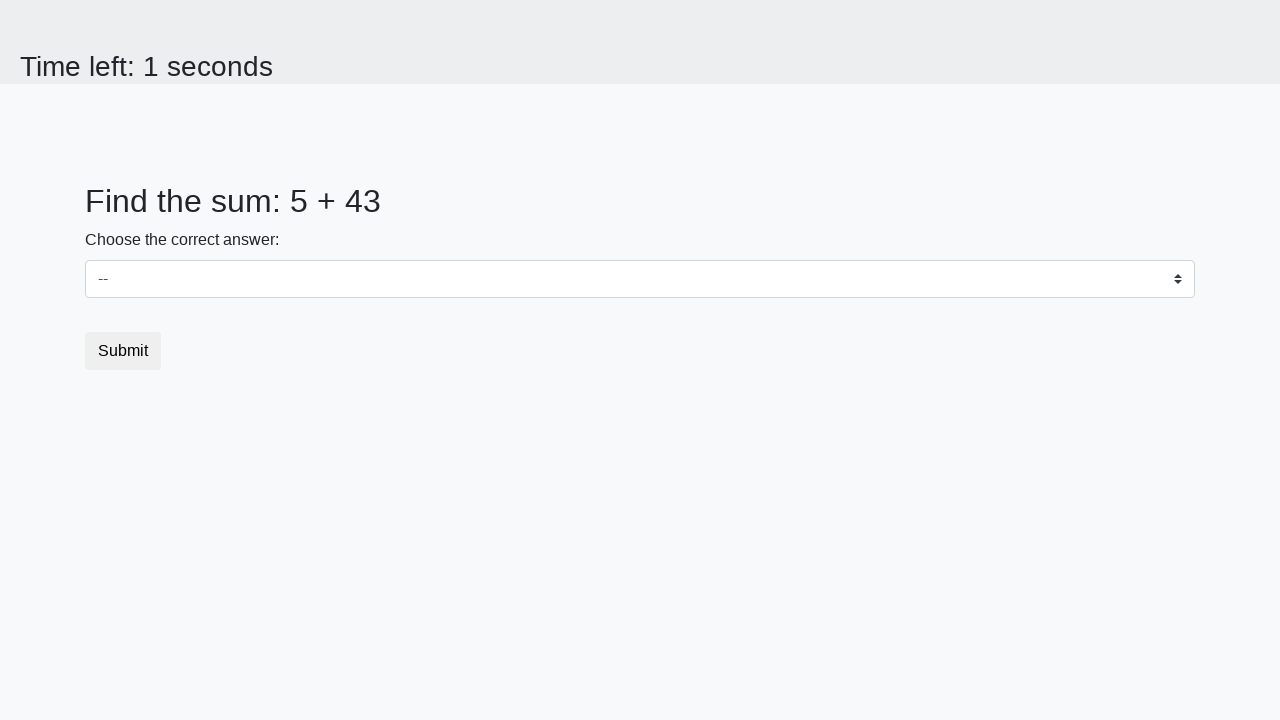

Retrieved first number from page
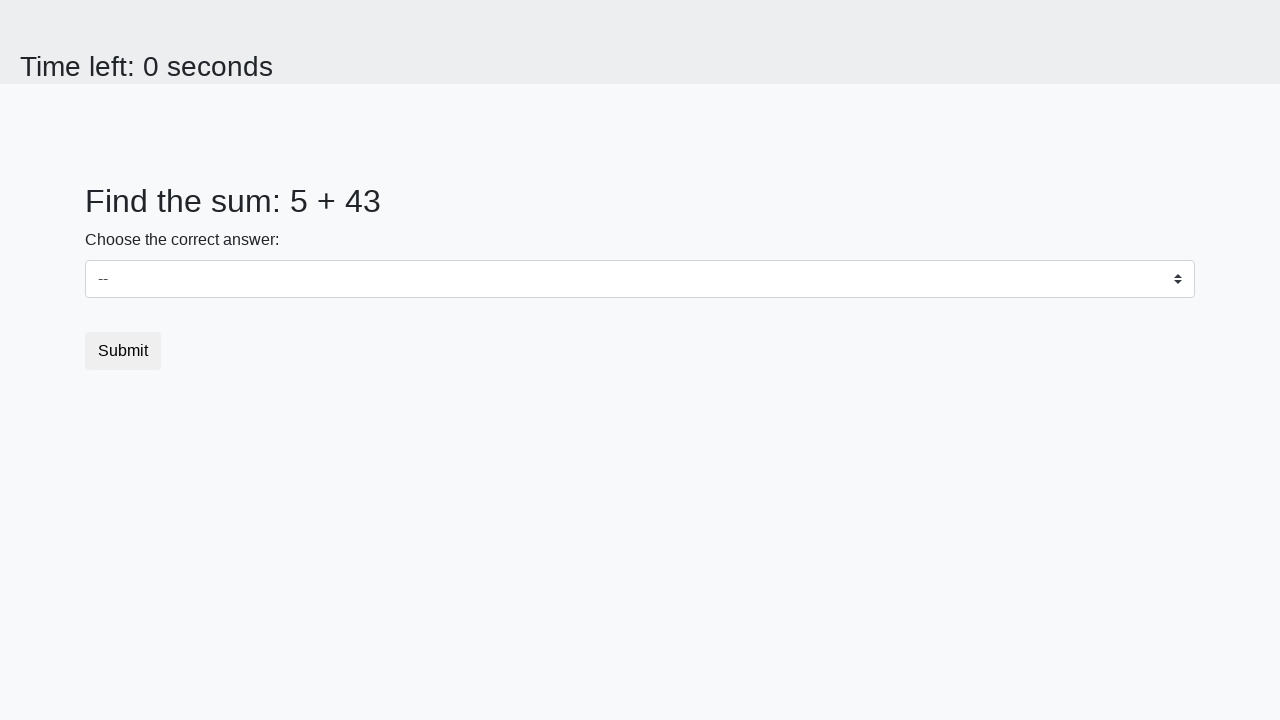

Retrieved second number from page
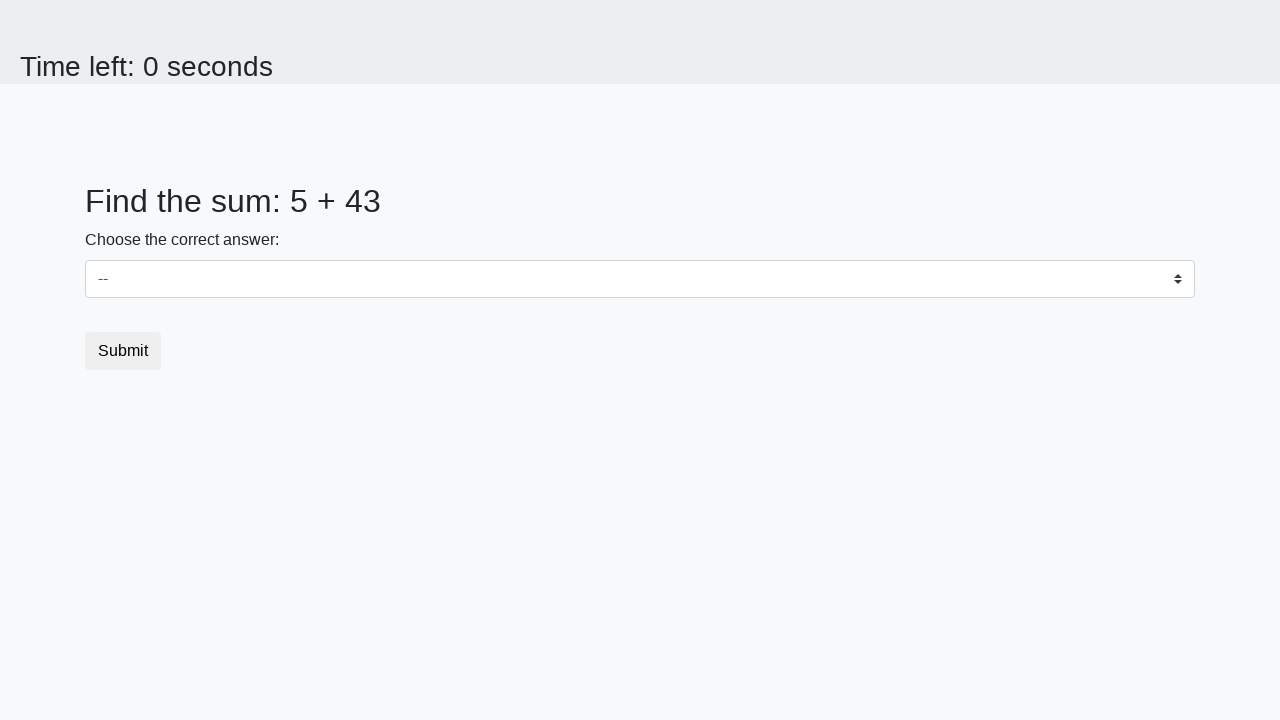

Calculated sum: 5 + 43 = 48
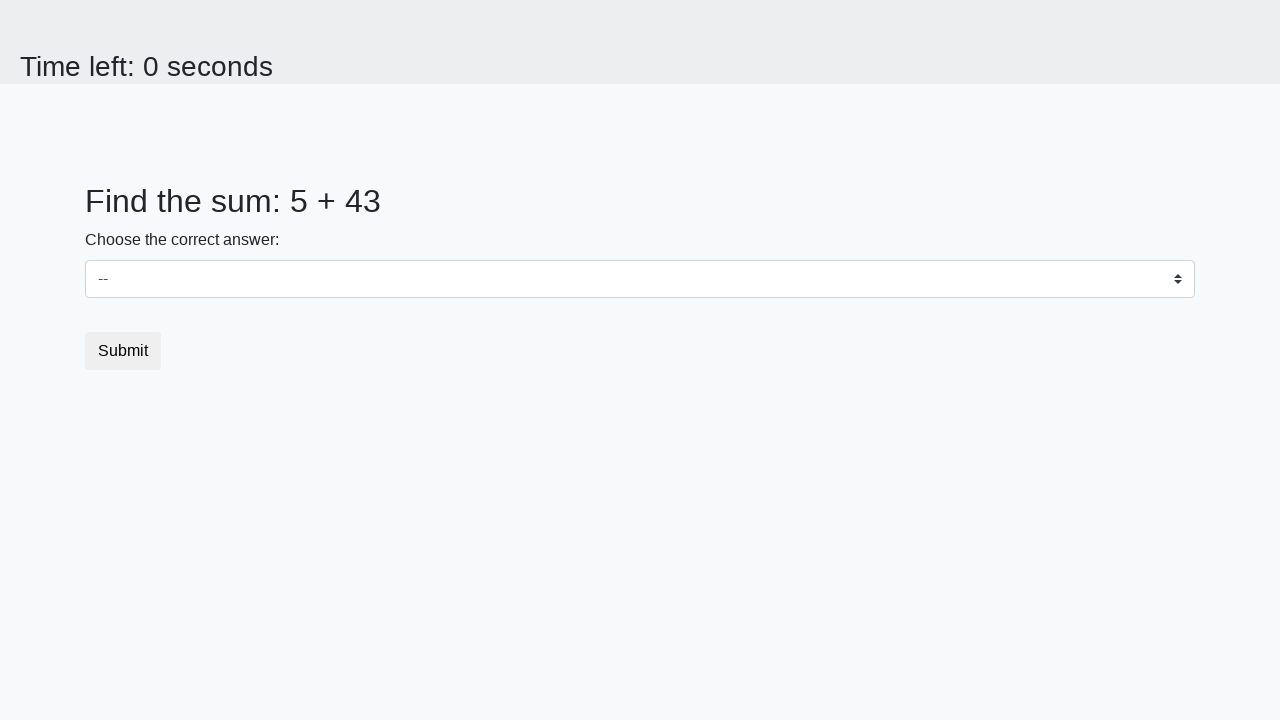

Selected sum value '48' from dropdown on #dropdown
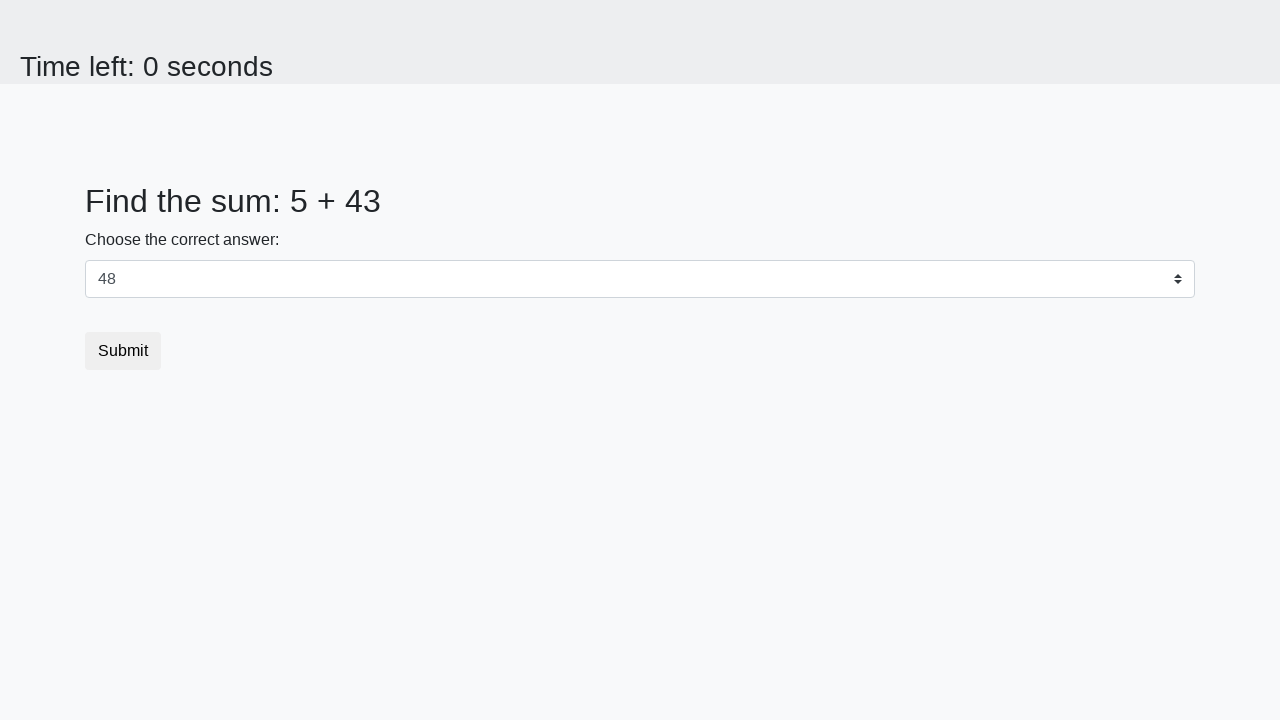

Clicked submit button at (123, 351) on button.btn.btn-default
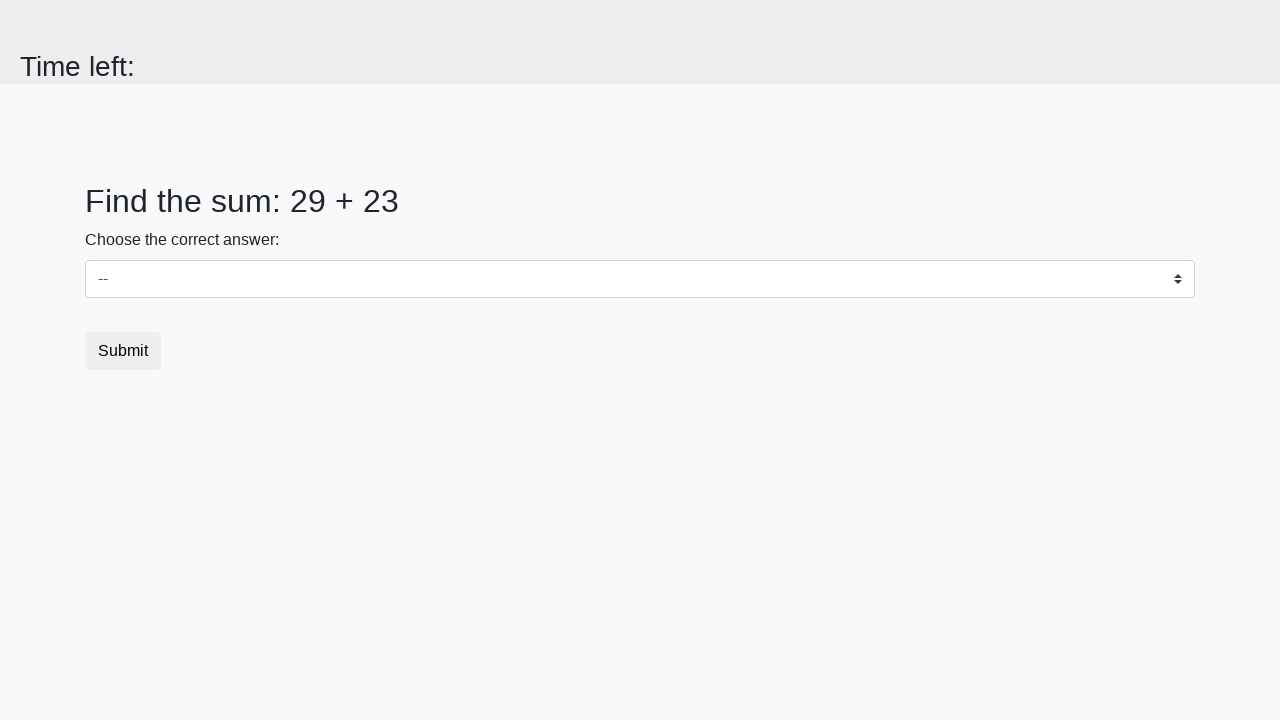

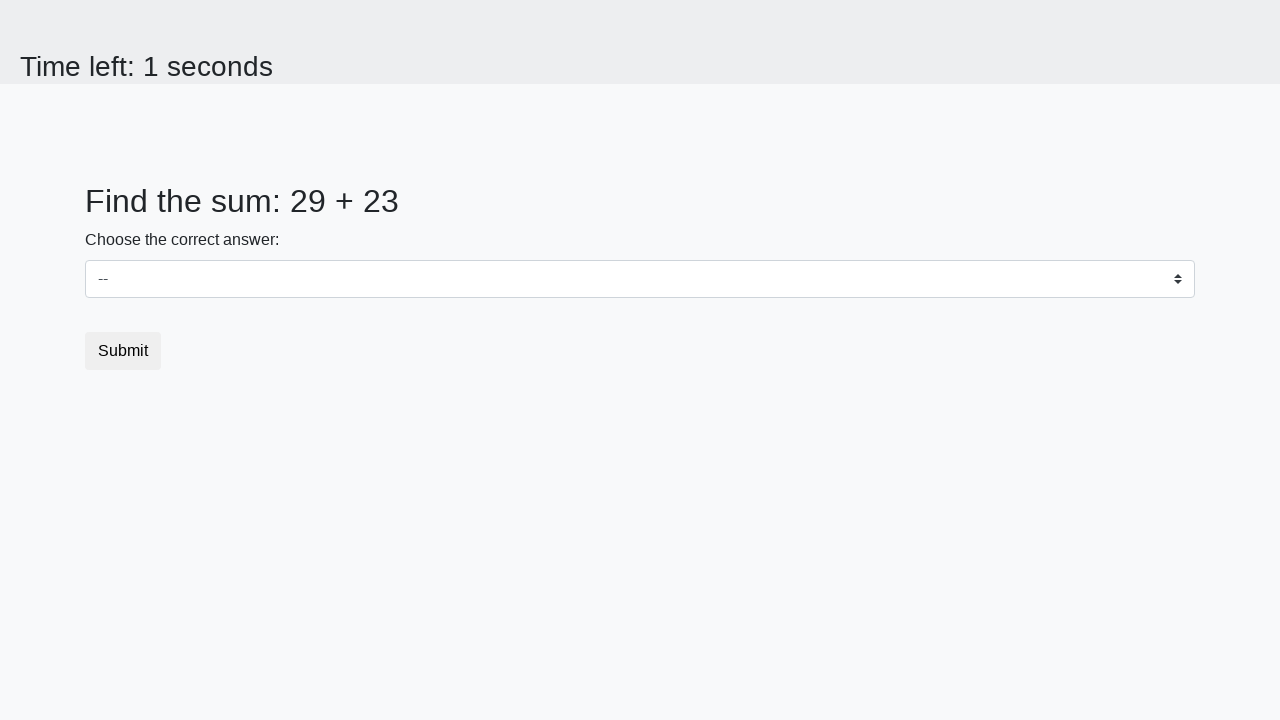